Tests flight booking workflow on BlazeDemo by selecting departure/destination, choosing the cheapest flight, and completing the purchase form with passenger details

Starting URL: https://blazedemo.com/

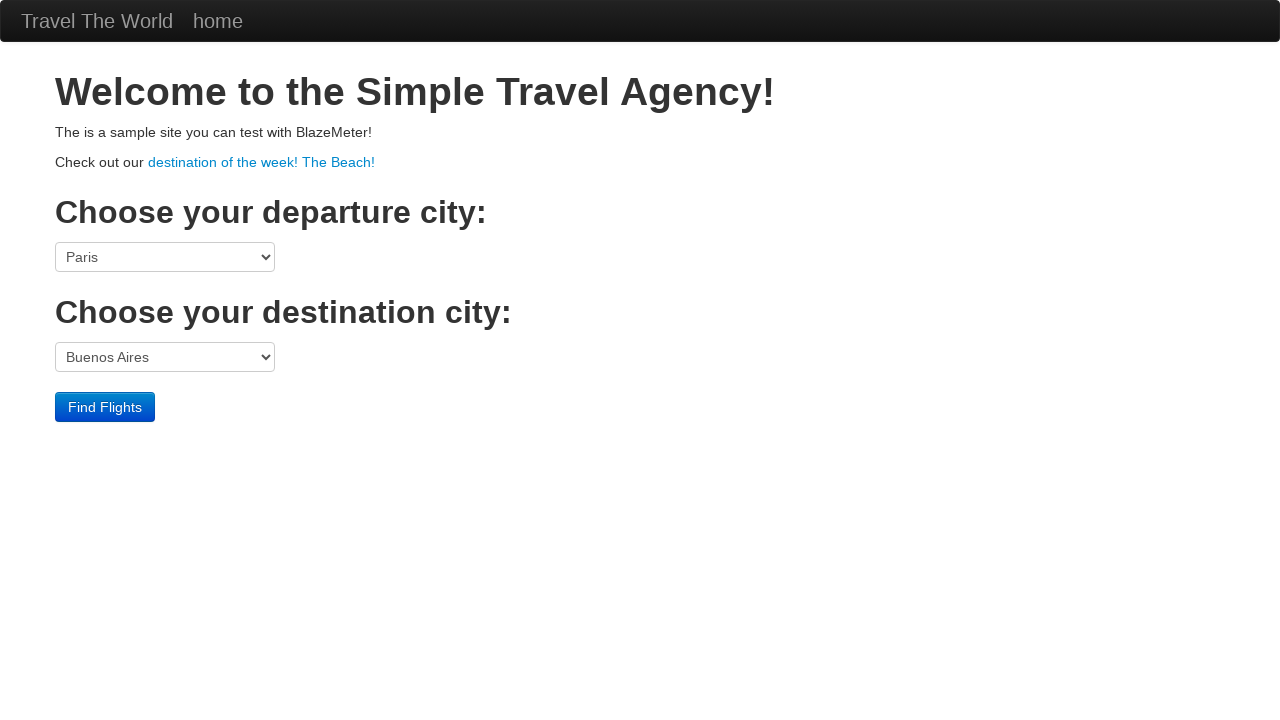

Selected first departure city from dropdown on select[name='fromPort']
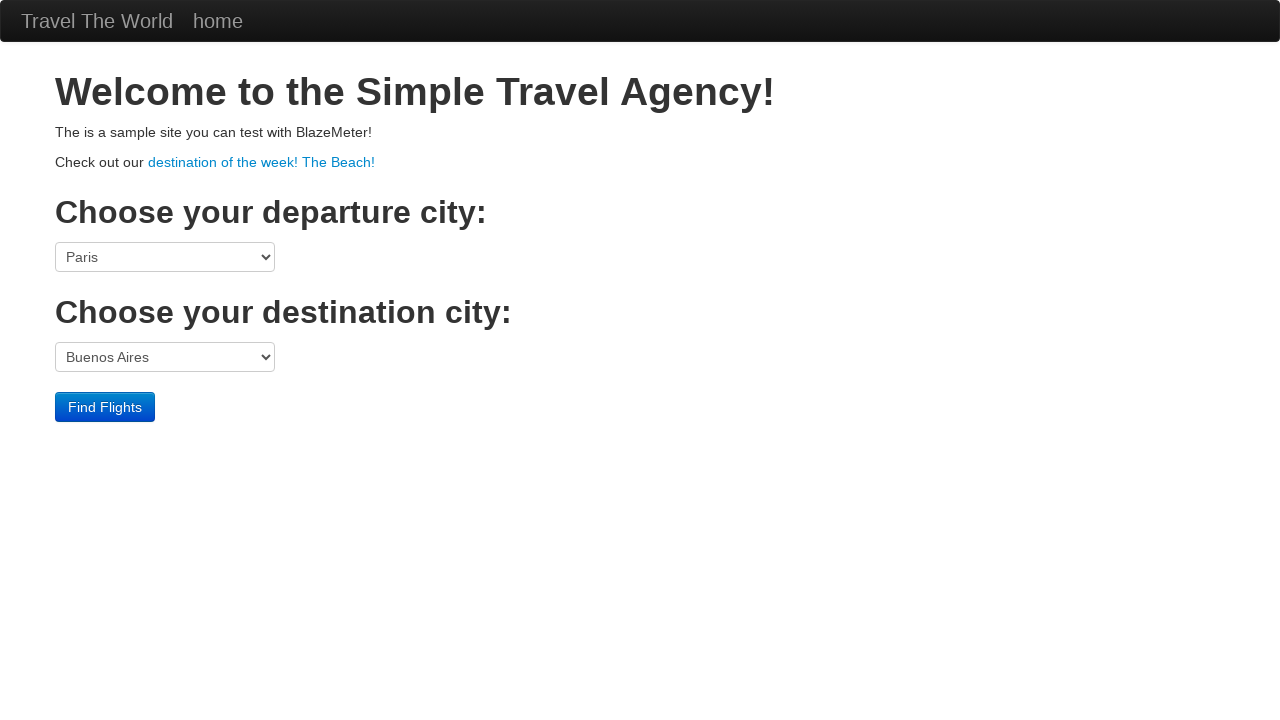

Selected London as destination city on select[name='toPort']
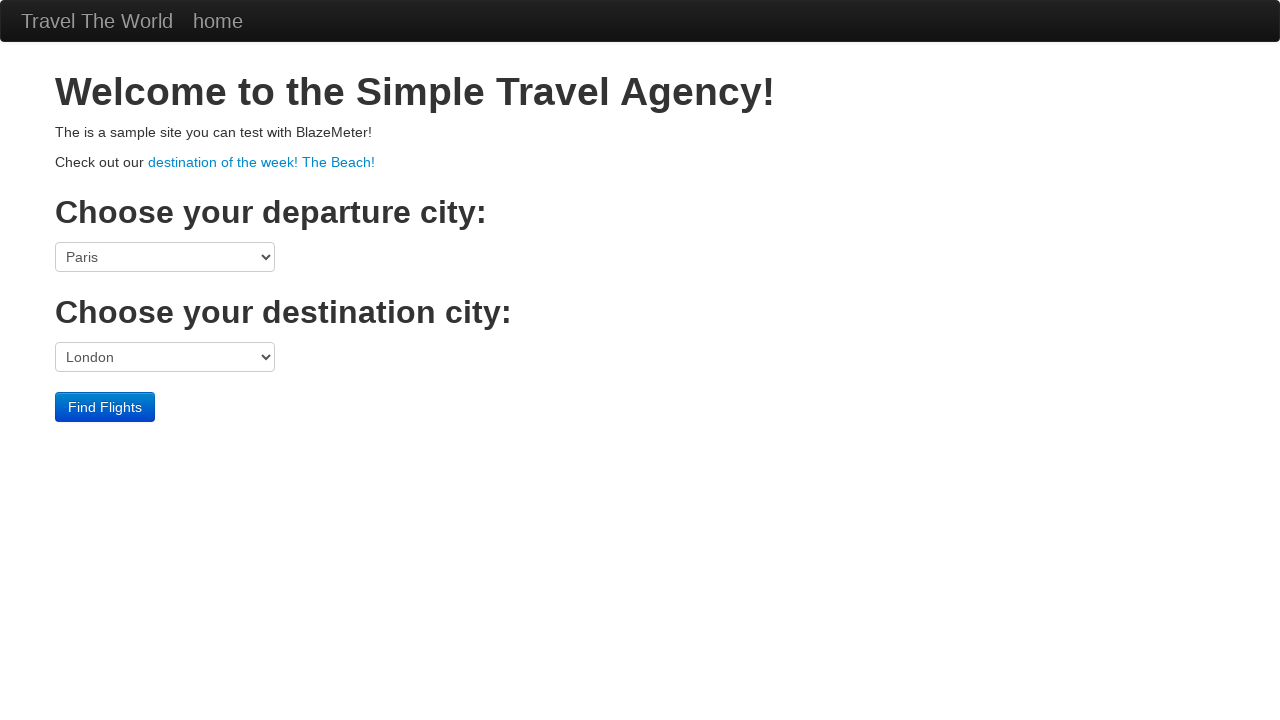

Clicked Find Flights button to search for available flights at (105, 407) on input[type='submit'][value='Find Flights']
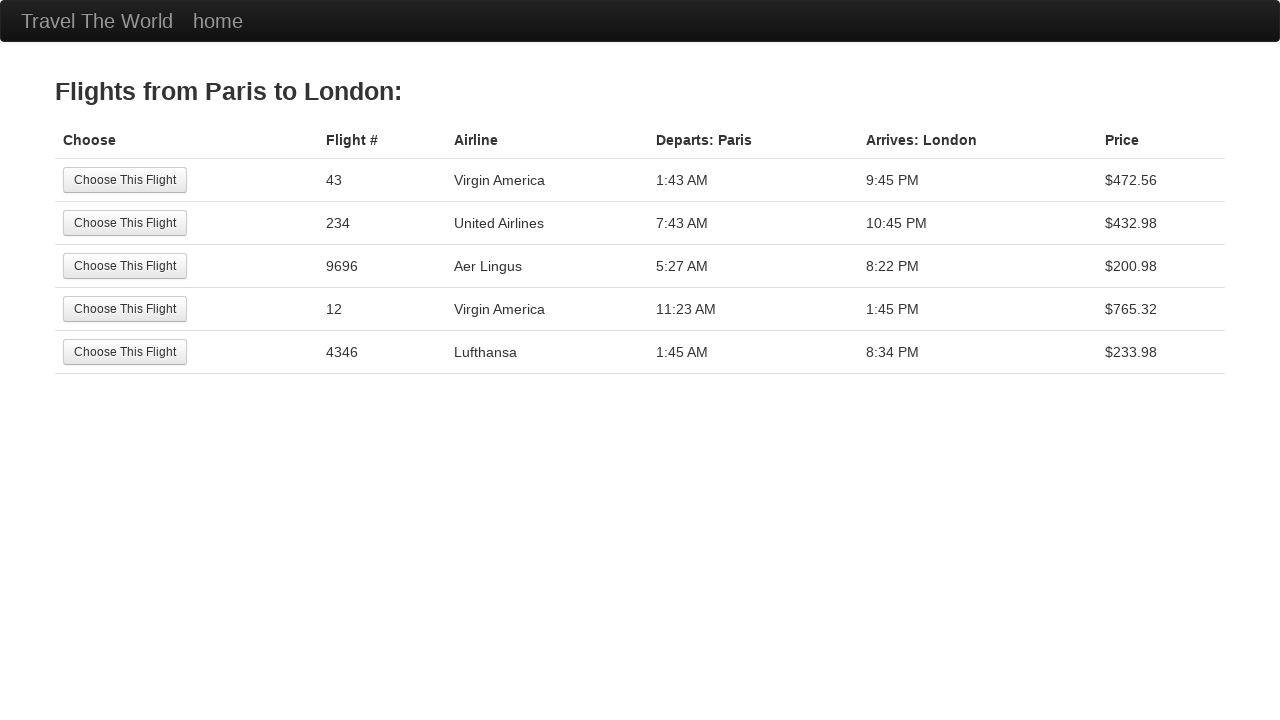

Flight results table loaded successfully
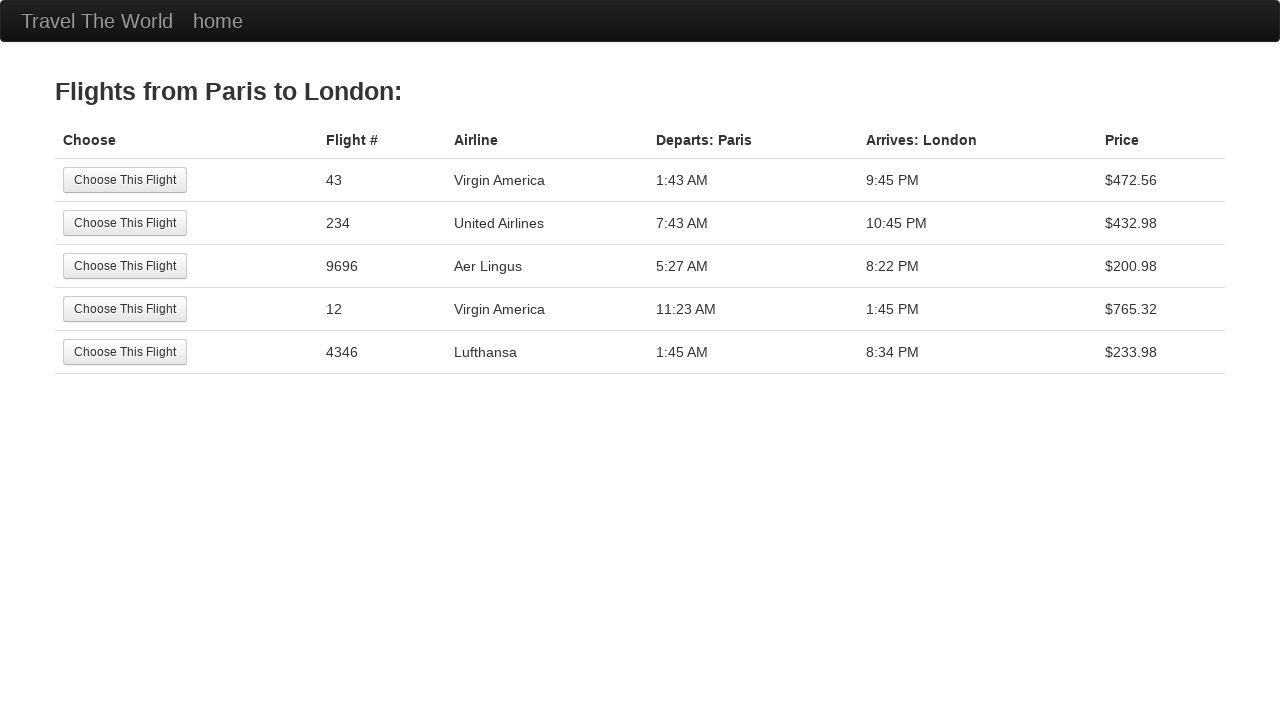

Extracted 5 flight prices from results
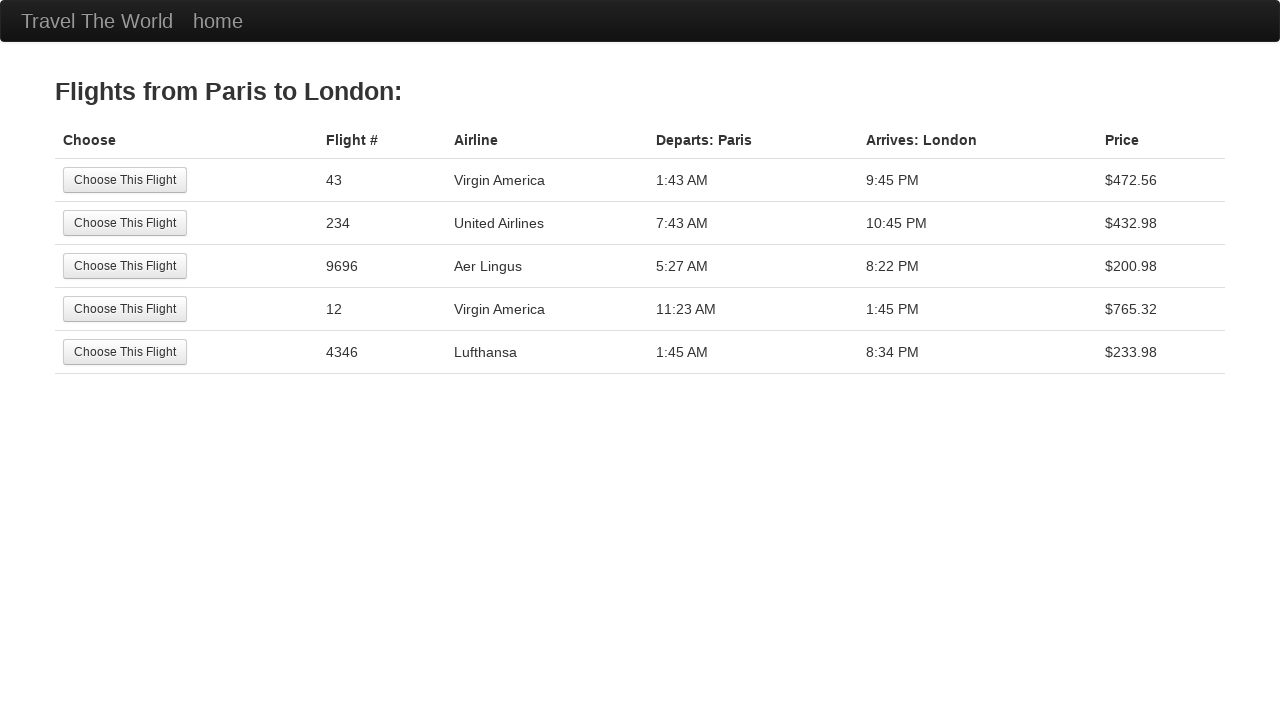

Identified cheapest flight at $200.98 (index 2)
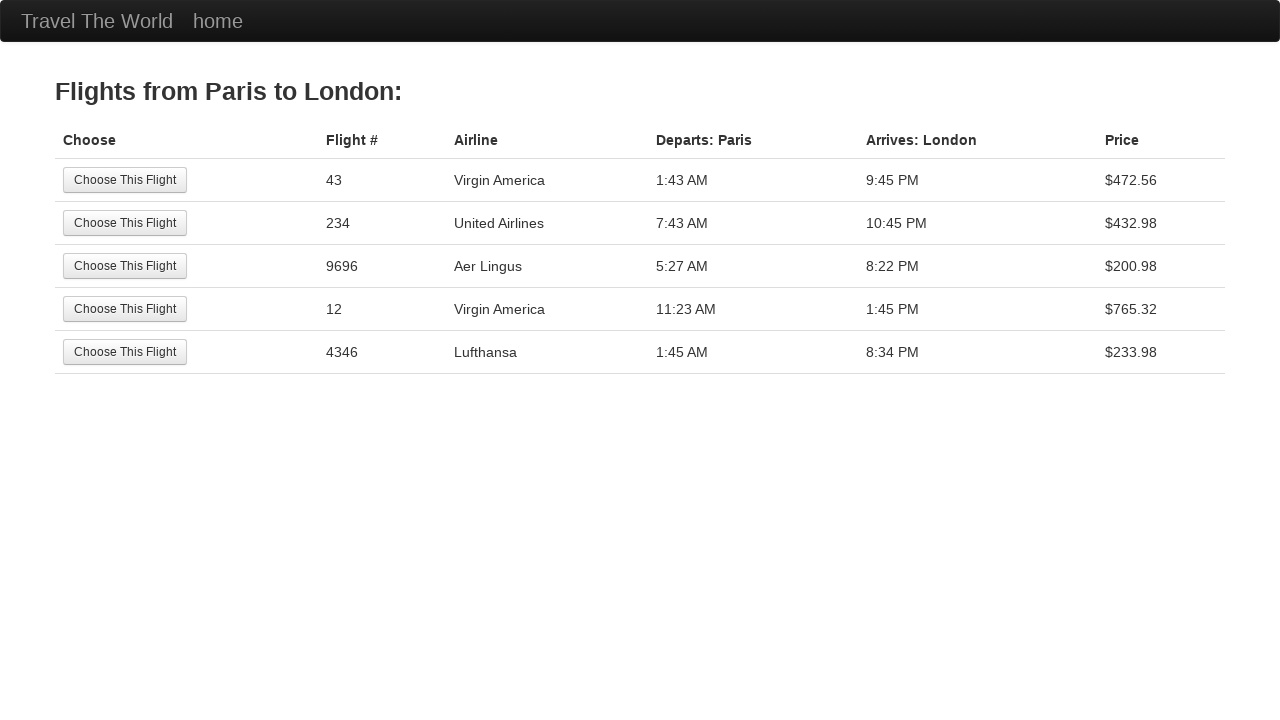

Clicked Choose This Flight button for the cheapest flight
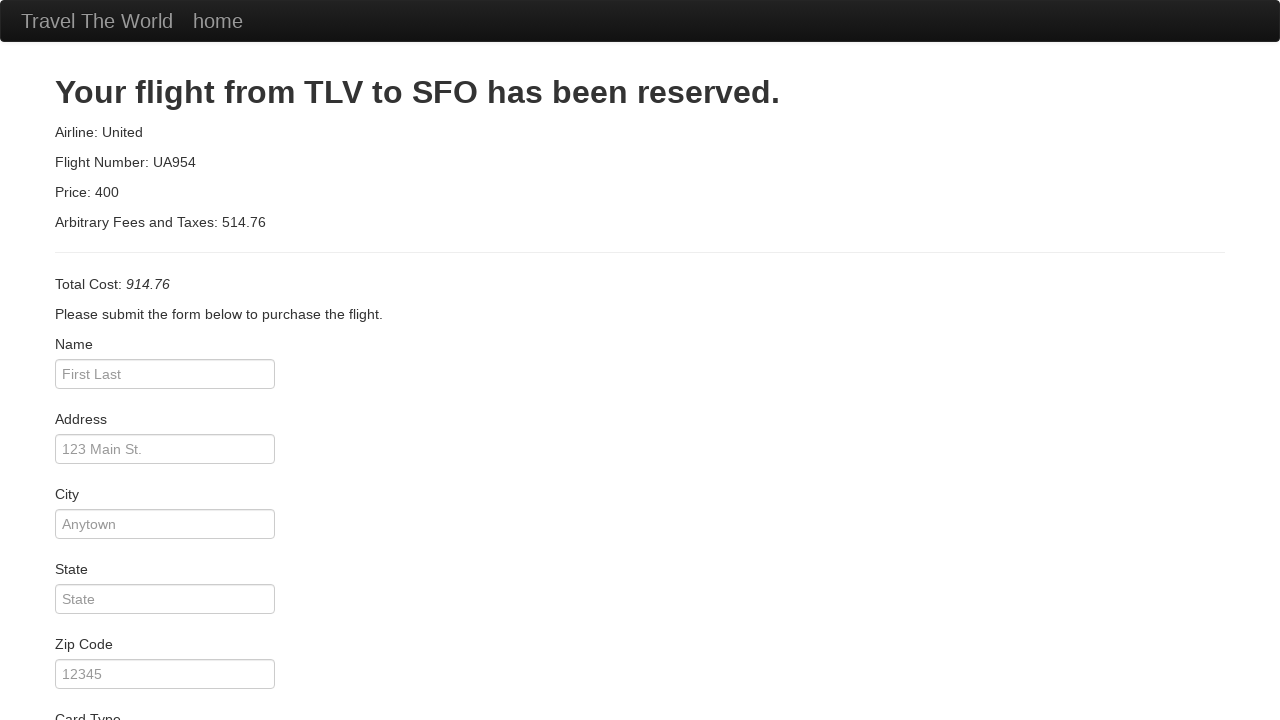

Entered passenger name 'John Smith' on input[name='inputName']
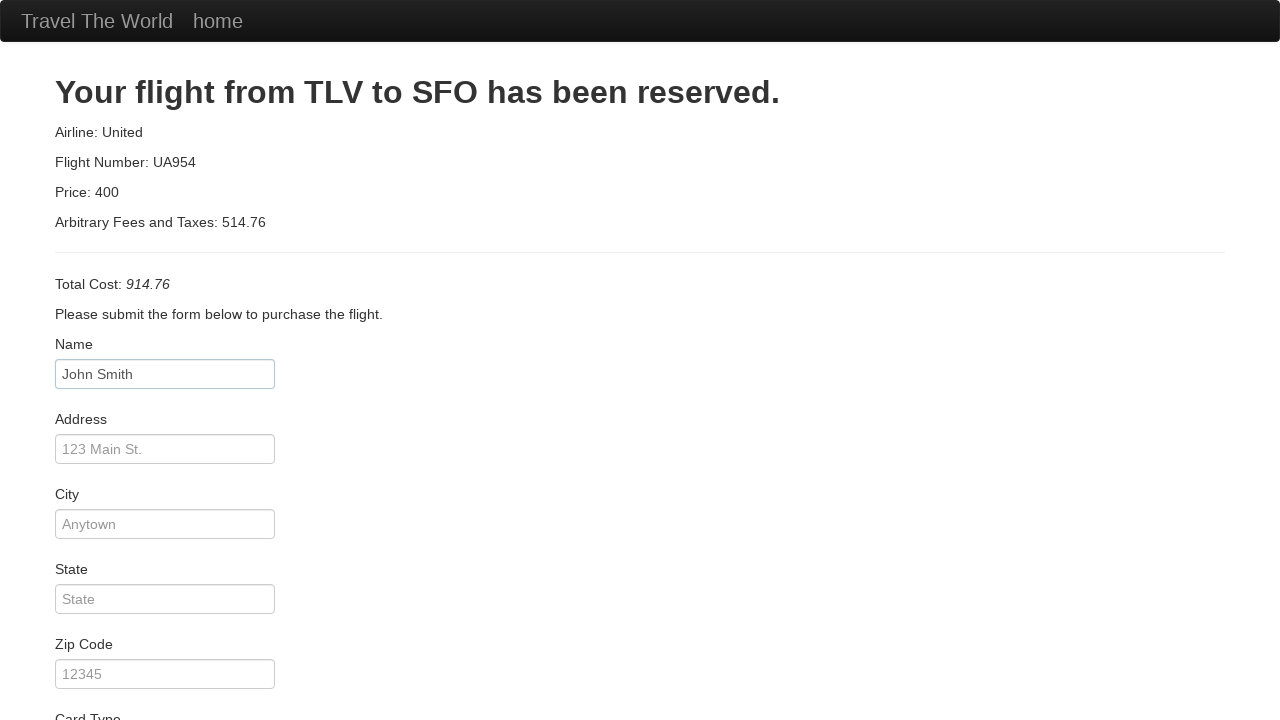

Entered address '123 Main Street' on input[name='address']
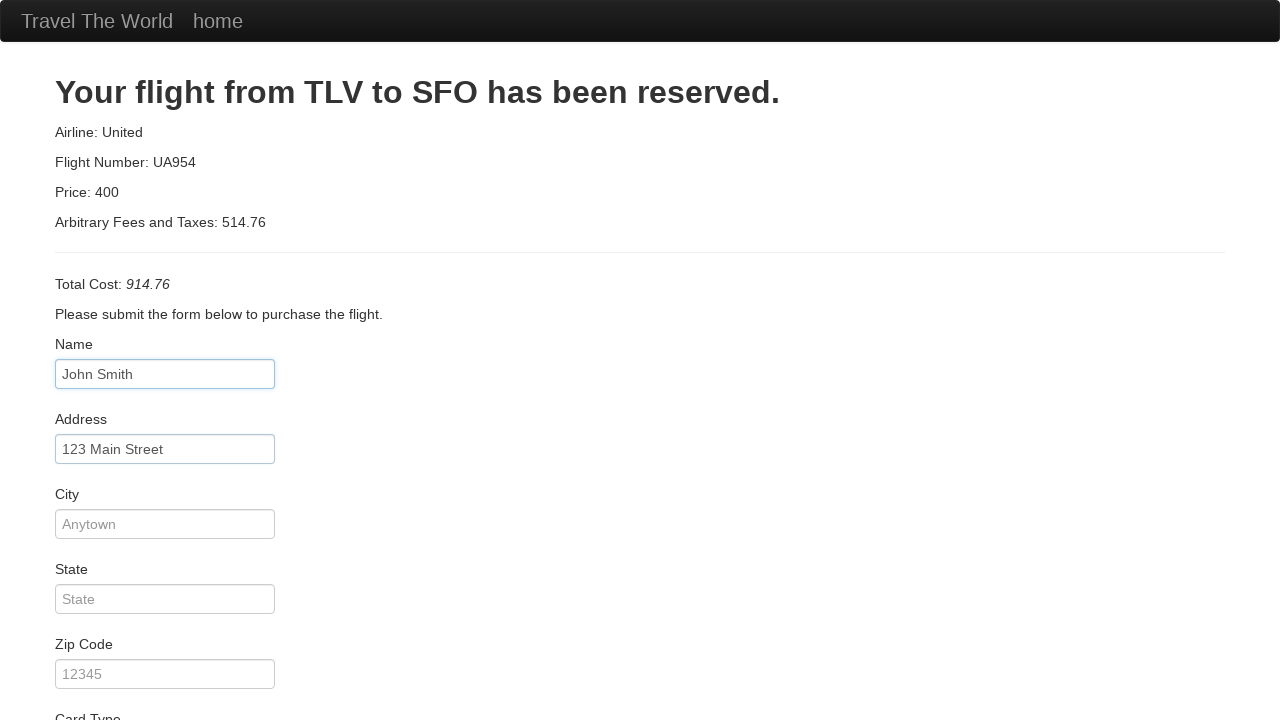

Entered city 'Boston' on input[name='city']
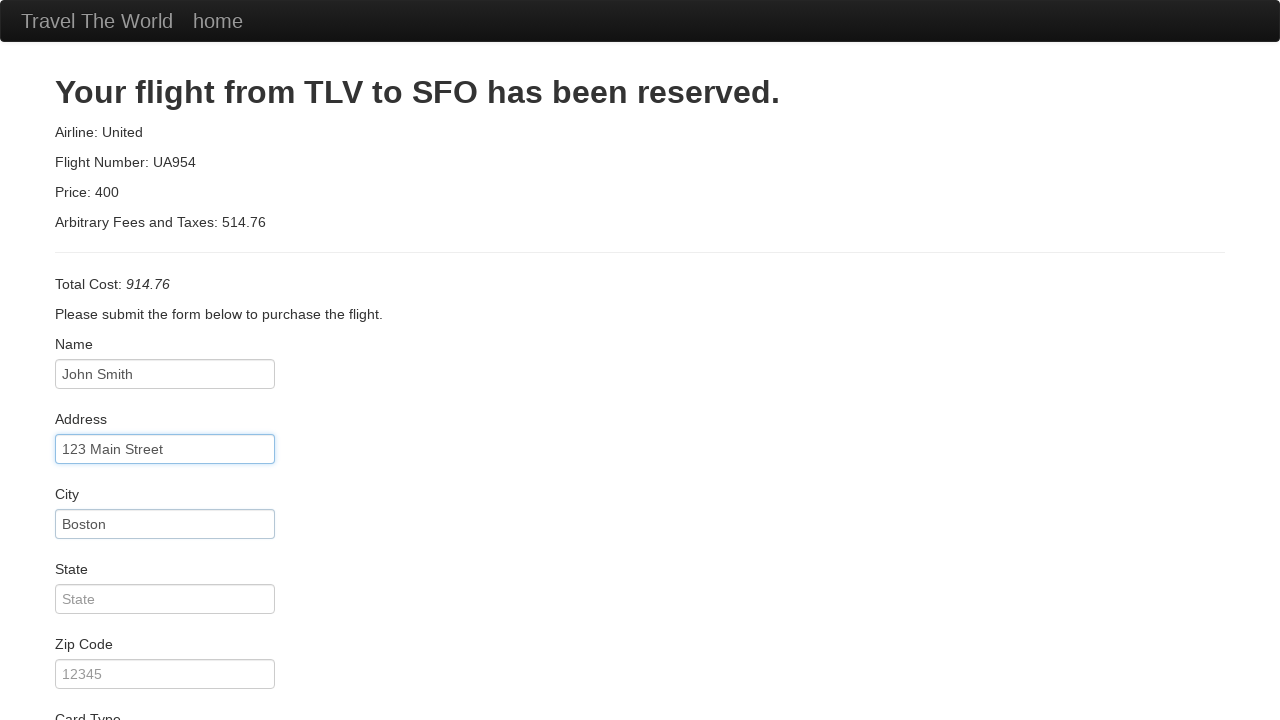

Entered state 'MA' on input[name='state']
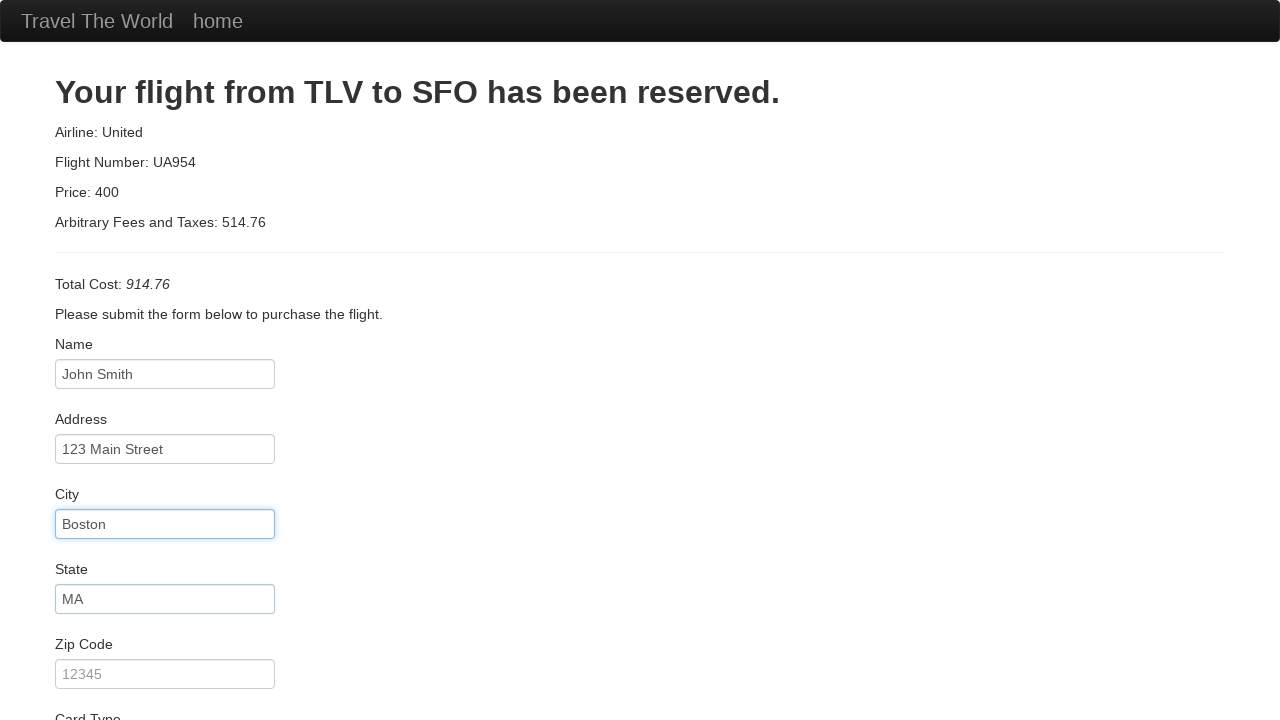

Entered zip code '02134' on input[name='zipCode']
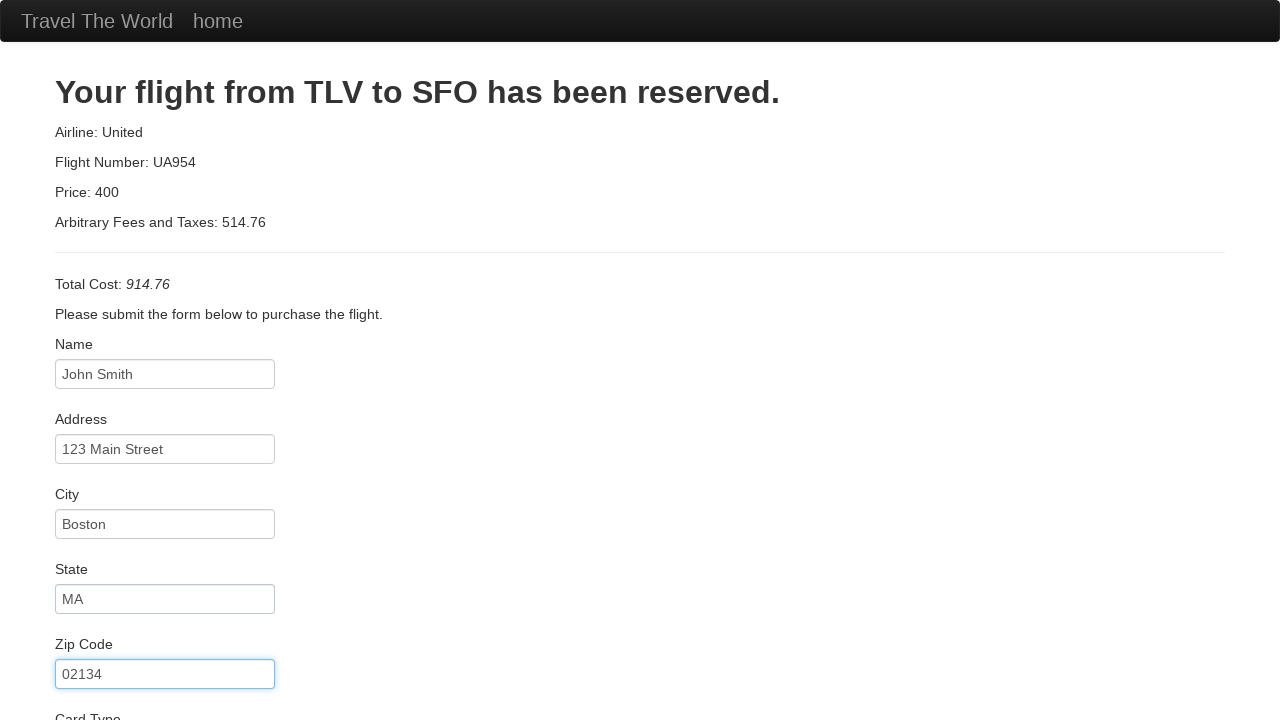

Selected Visa as card type on select[name='cardType']
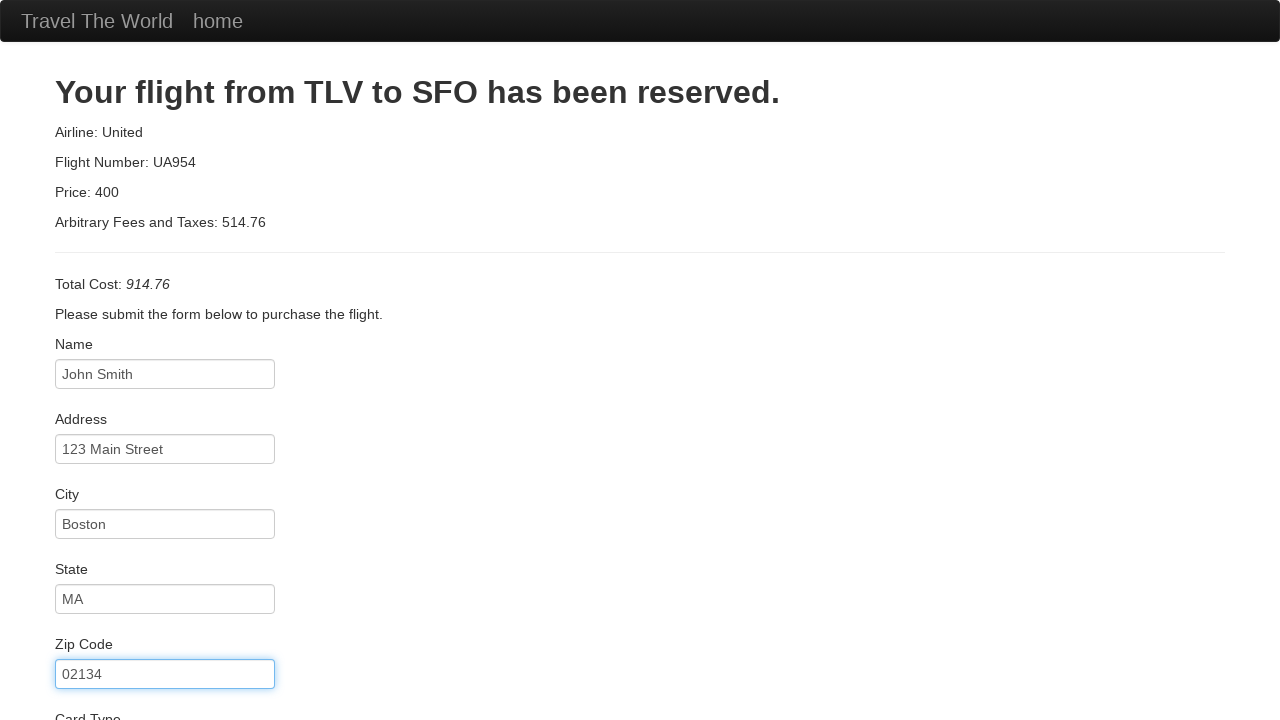

Entered credit card number on input[name='creditCardNumber']
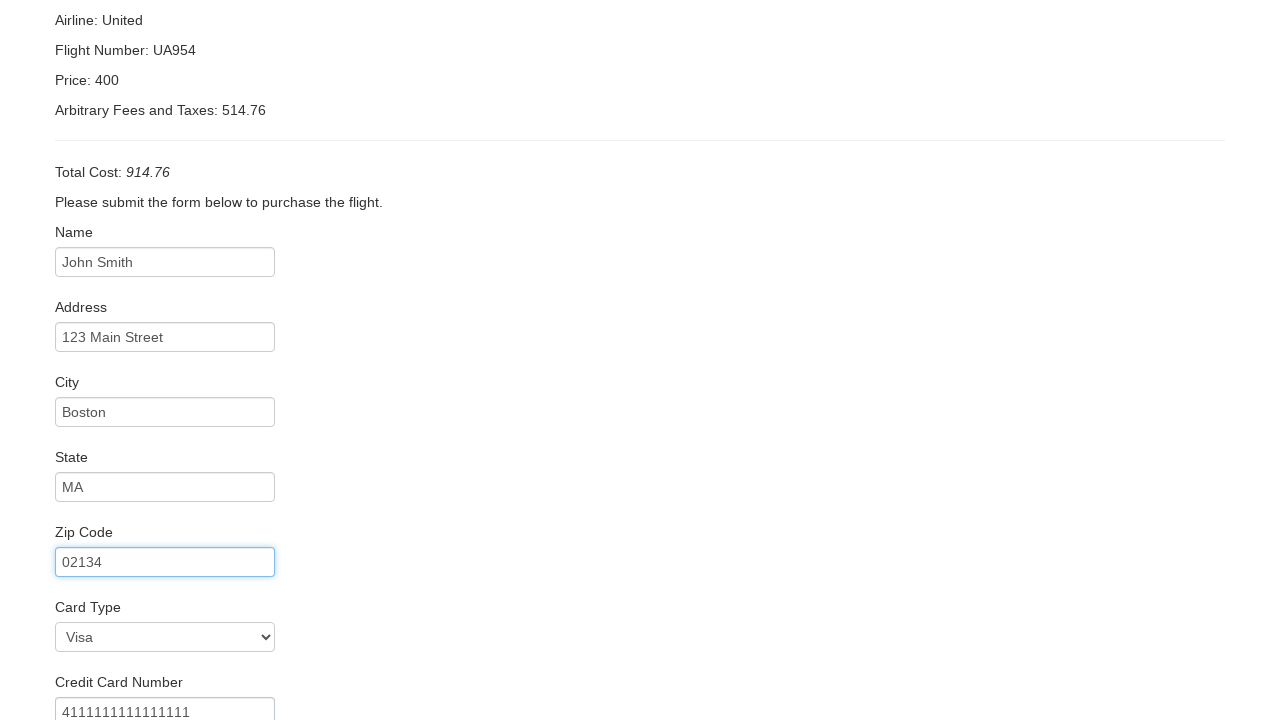

Cleared credit card month field on input[name='creditCardMonth']
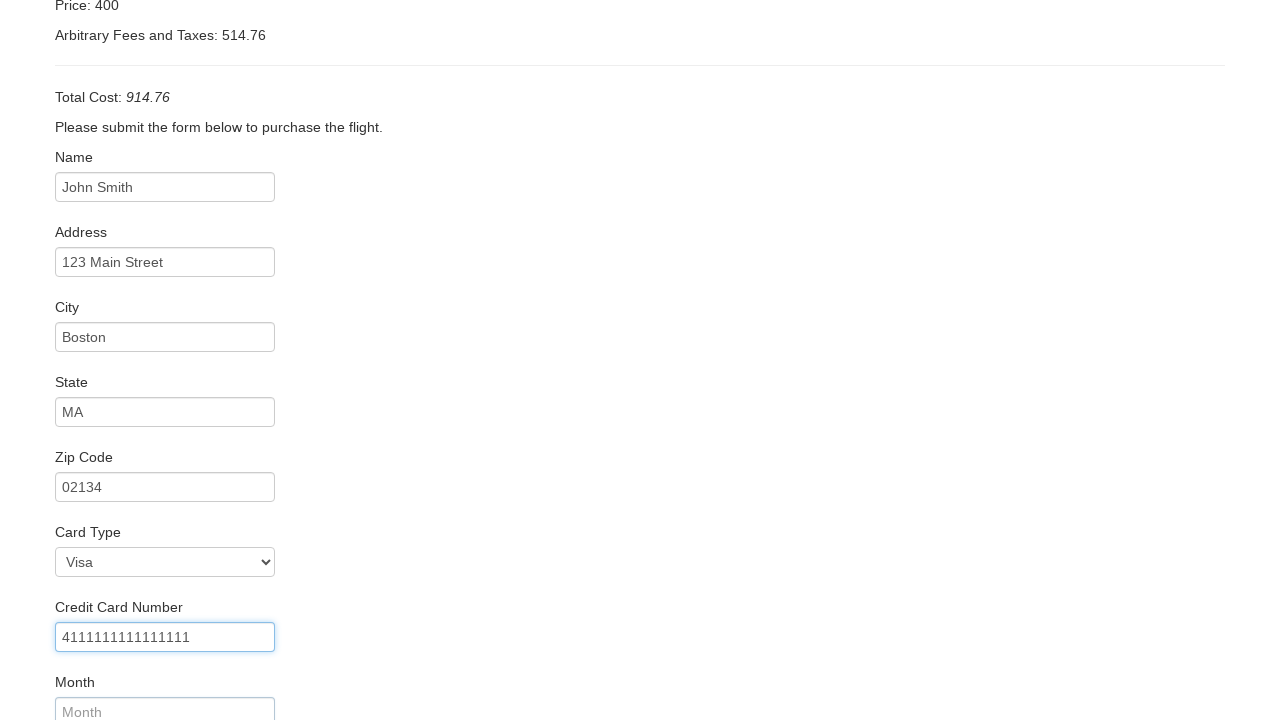

Entered credit card month '12' on input[name='creditCardMonth']
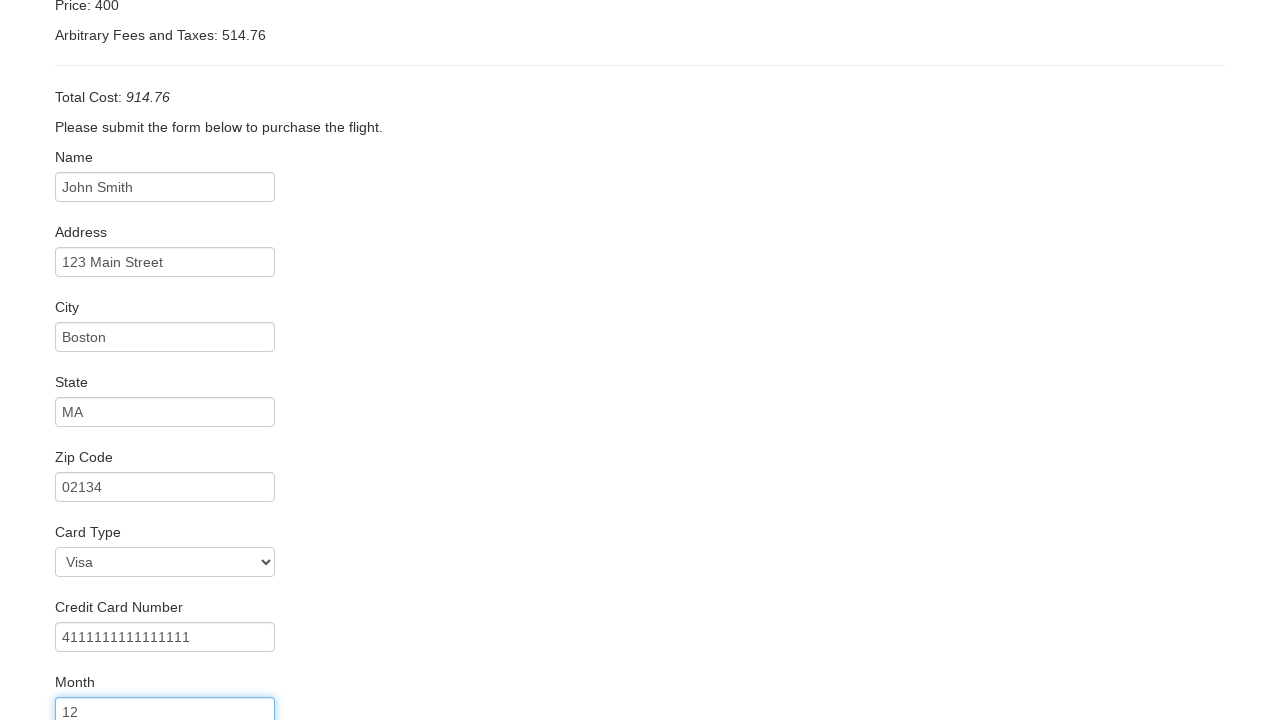

Cleared credit card year field on input[name='creditCardYear']
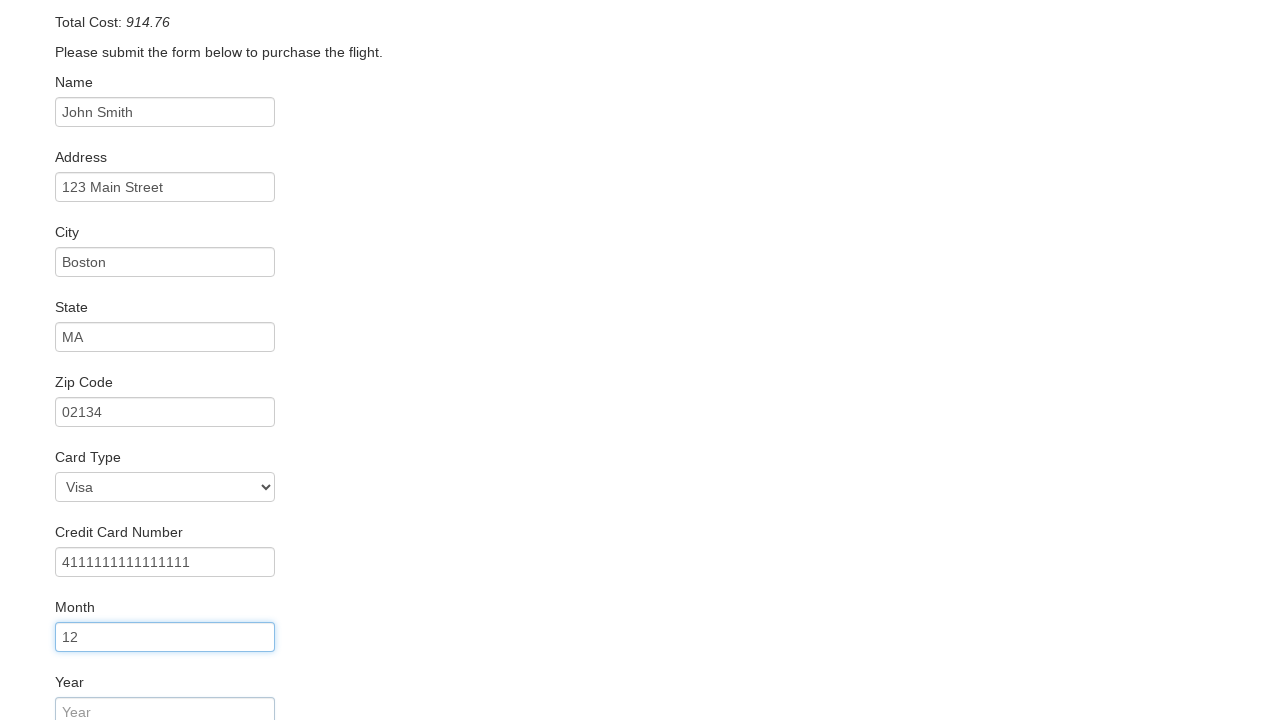

Entered credit card year '2025' on input[name='creditCardYear']
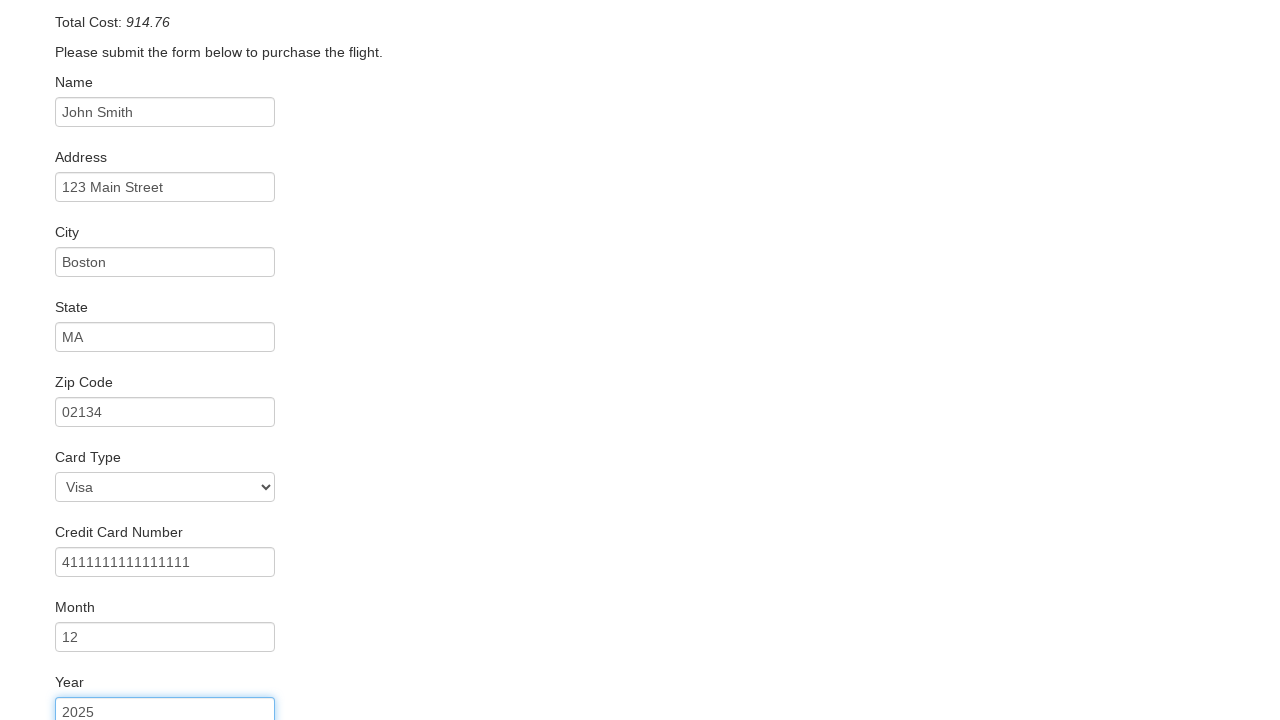

Entered name on card 'John Smith' on input[name='nameOnCard']
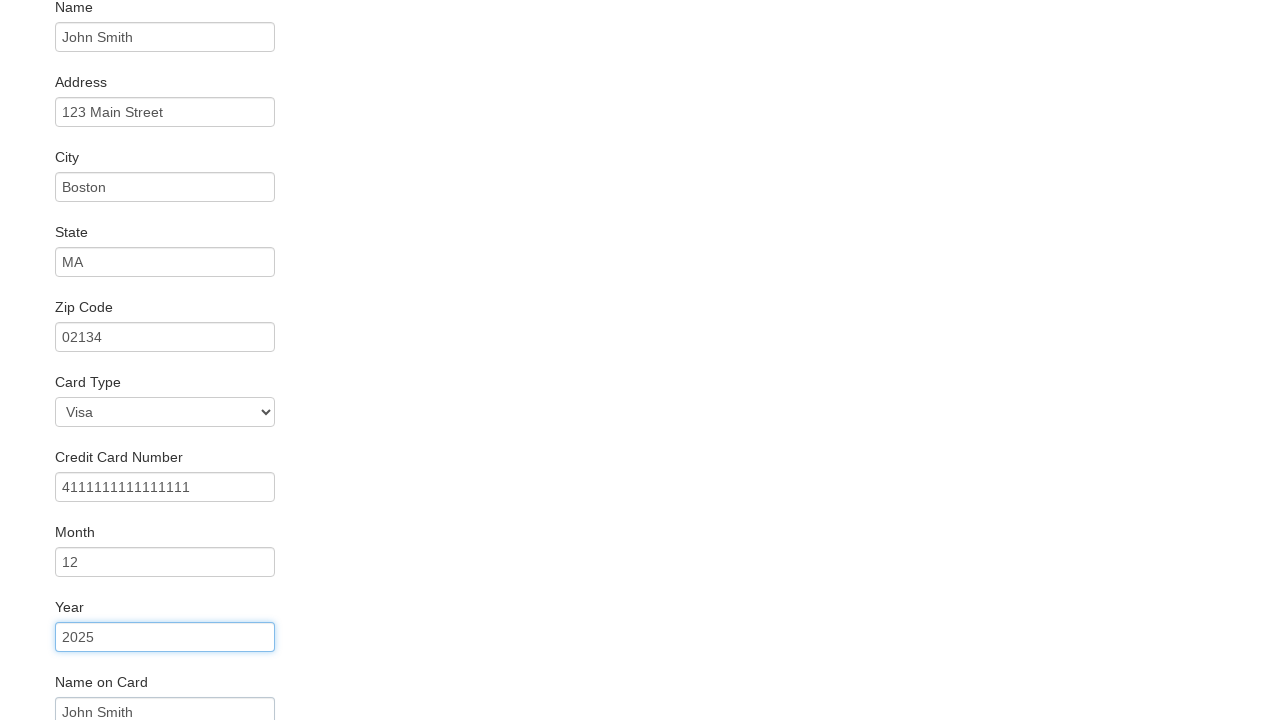

Clicked Purchase Flight button to complete booking at (118, 685) on input[value='Purchase Flight']
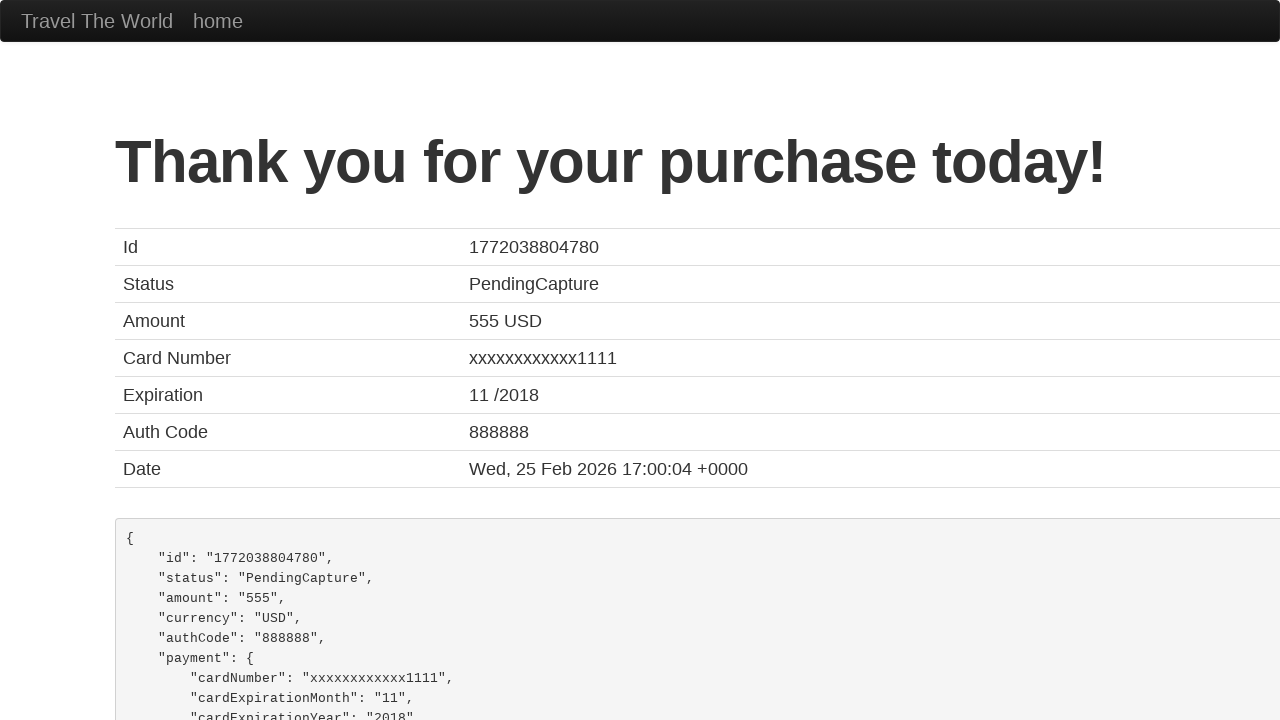

Confirmation page loaded with heading element
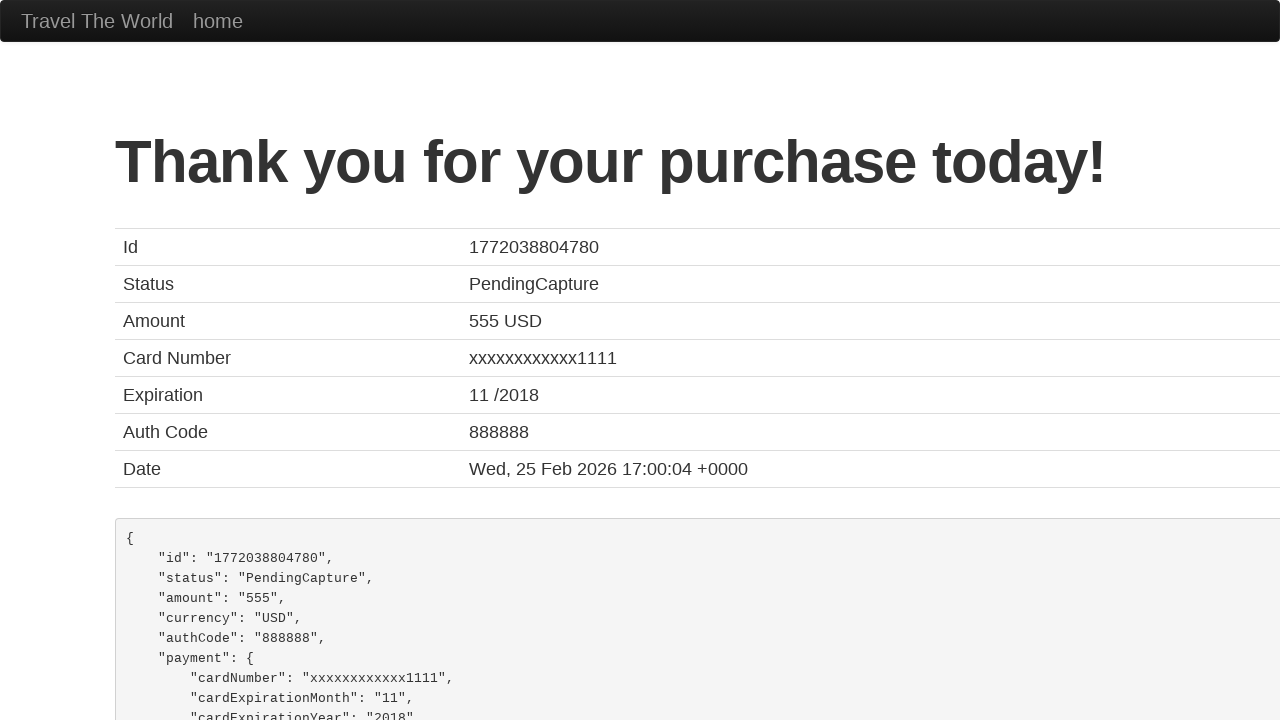

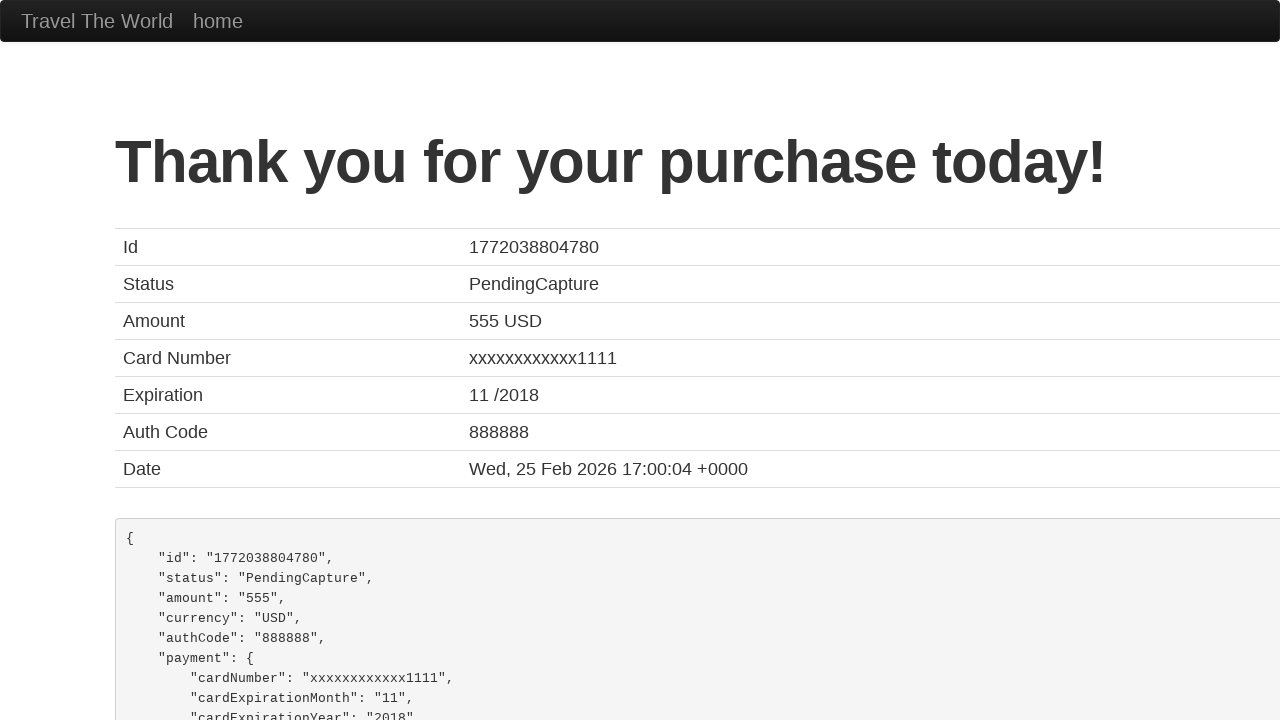